Tests JavaScript executor functionality by setting a value in a name input field using JavaScript

Starting URL: https://testautomationpractice.blogspot.com/

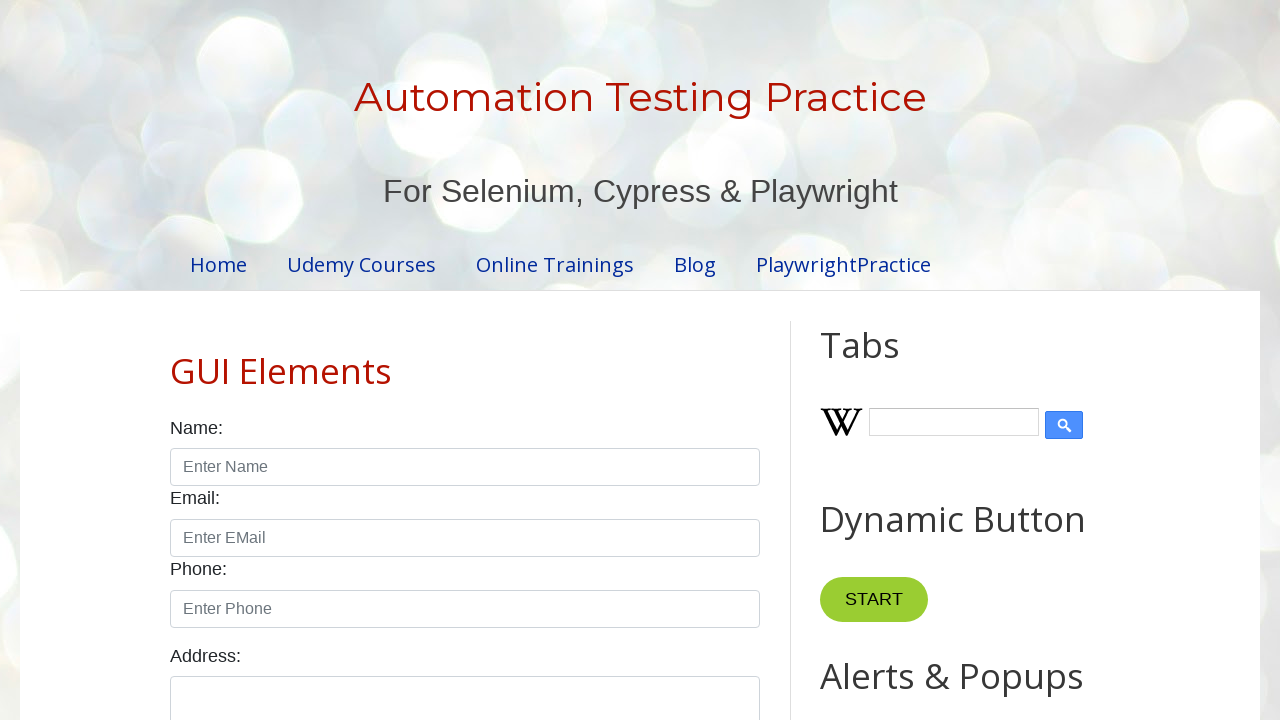

Set value 'test' in name input field using JavaScript executor
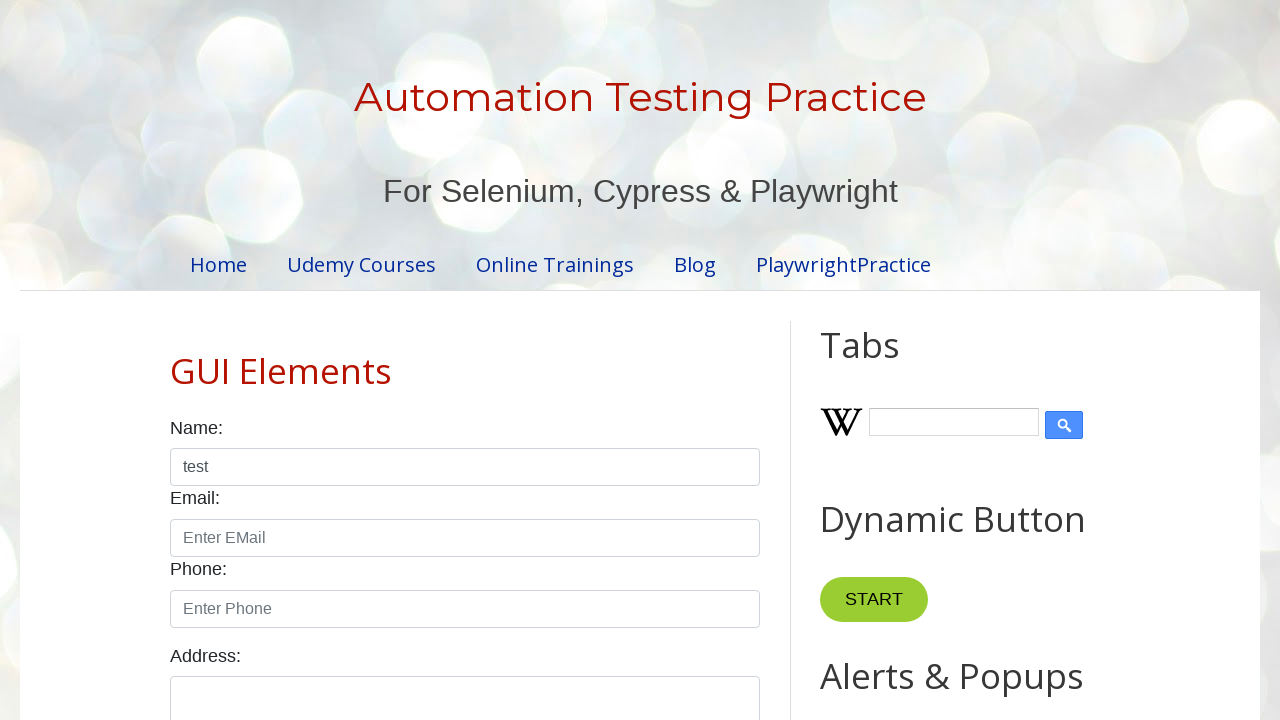

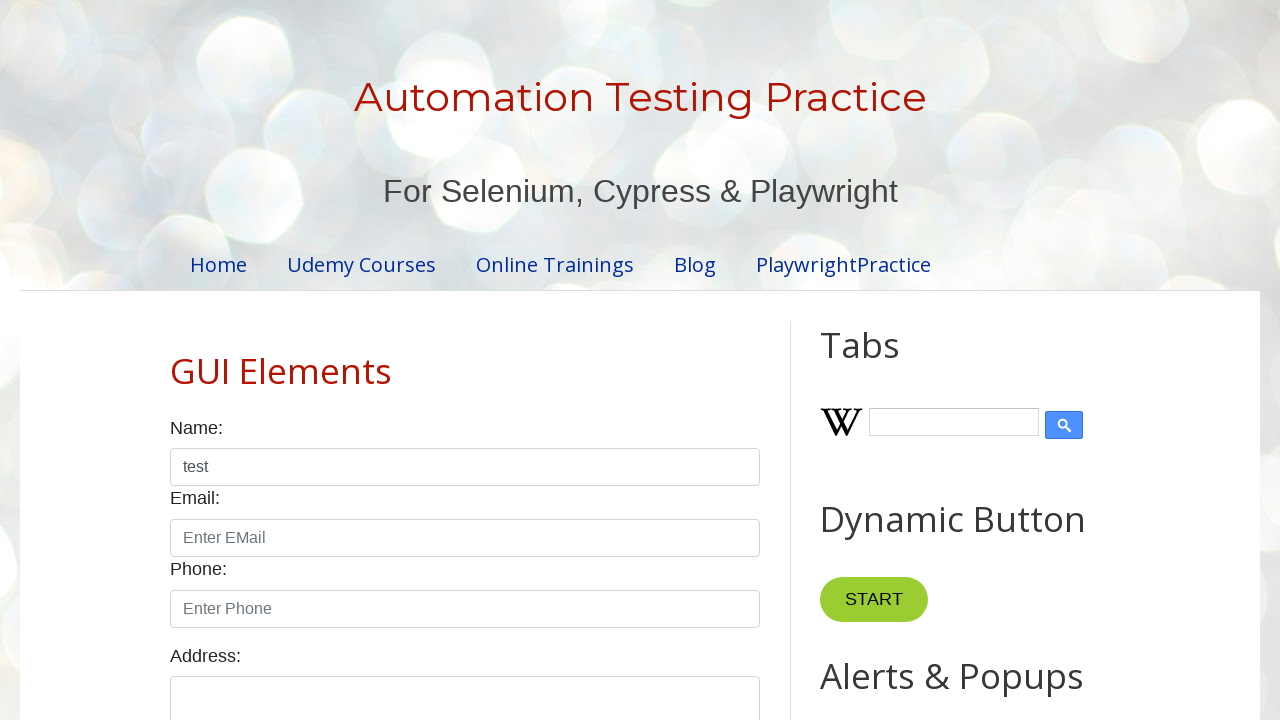